Tests email validation by entering an invalid email format and verifying the appropriate error message is displayed

Starting URL: https://n23dcpt047.github.io/NhapMonCongNghePhanMem

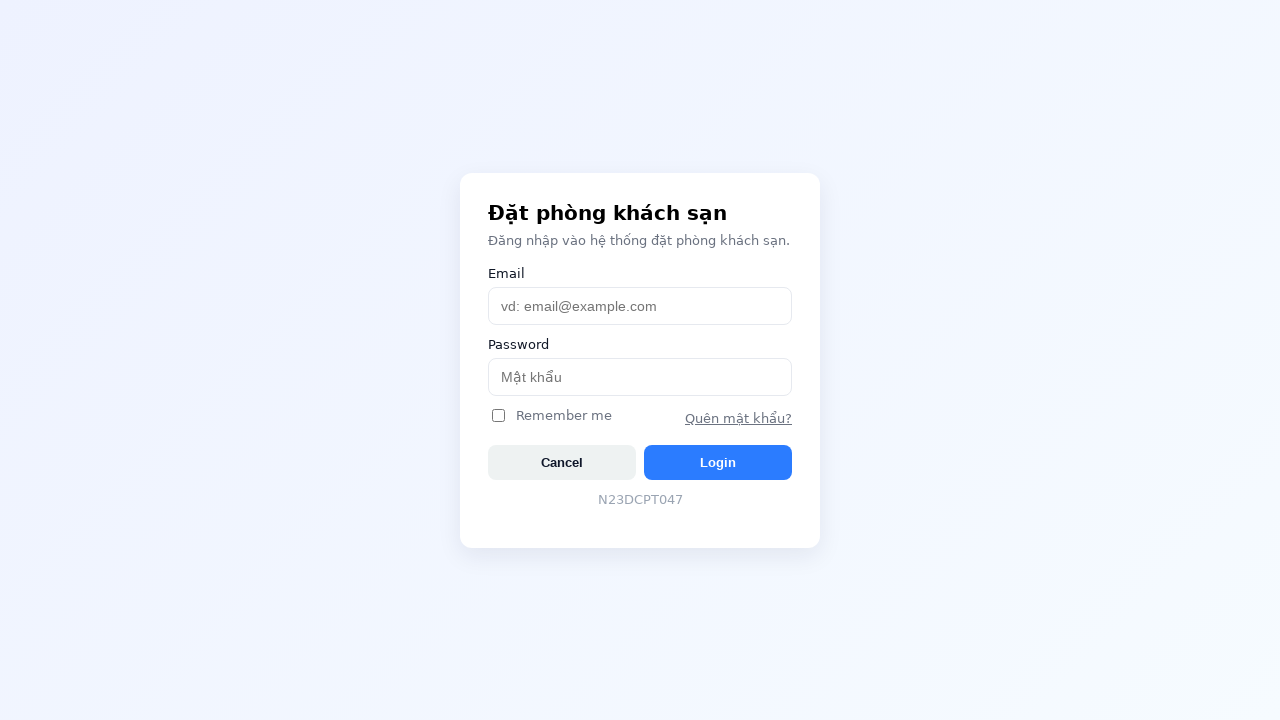

Navigated to login page
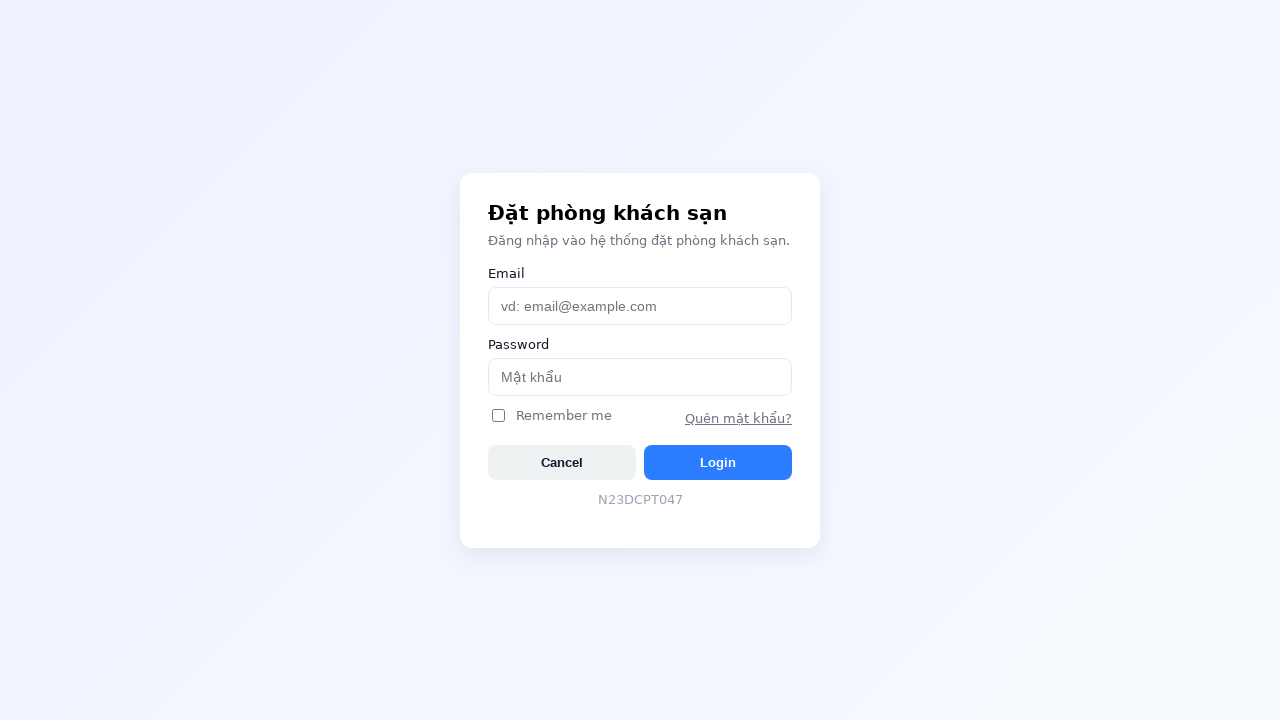

Username input field loaded
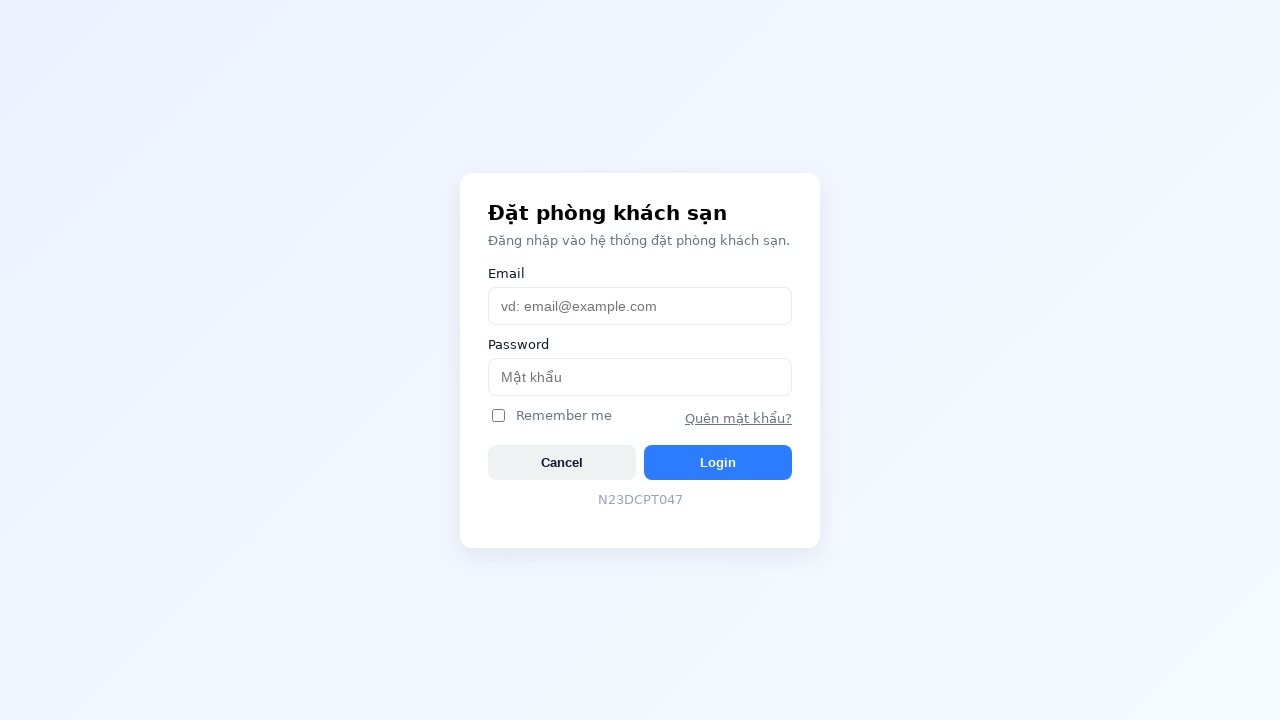

Entered invalid email format 'wrong' in username field on #username
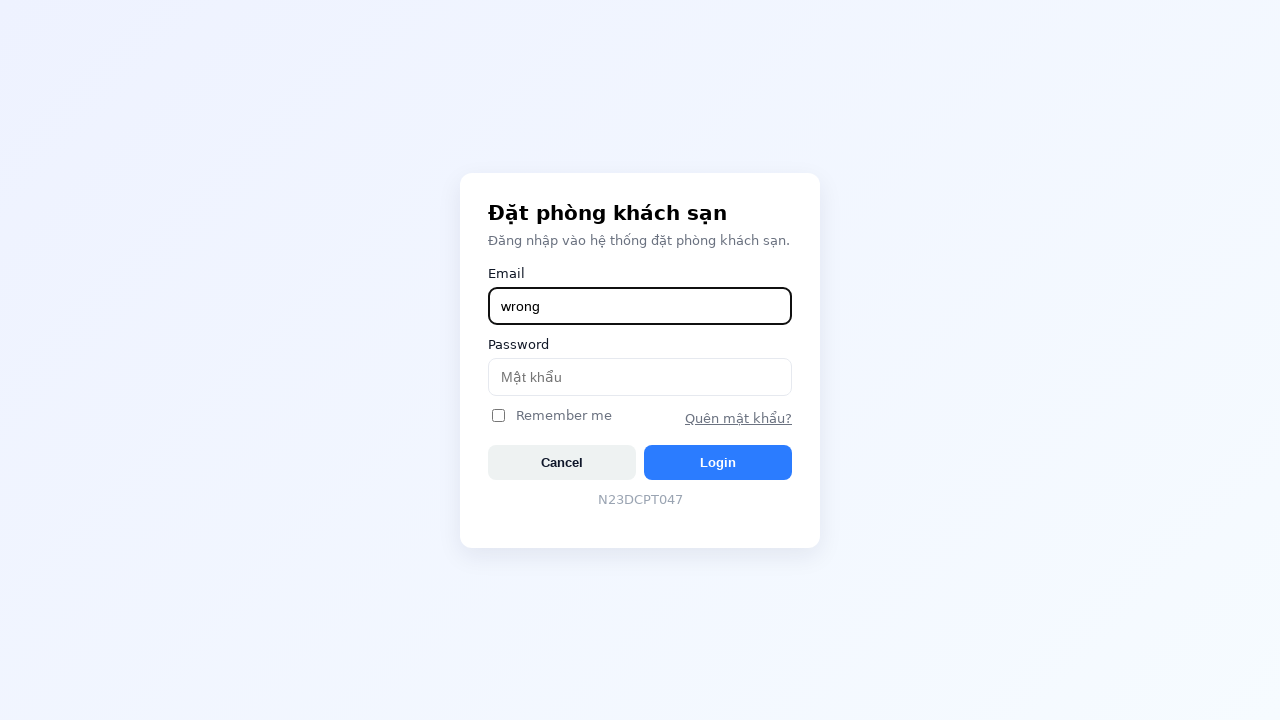

Entered password '123456' in password field on #password
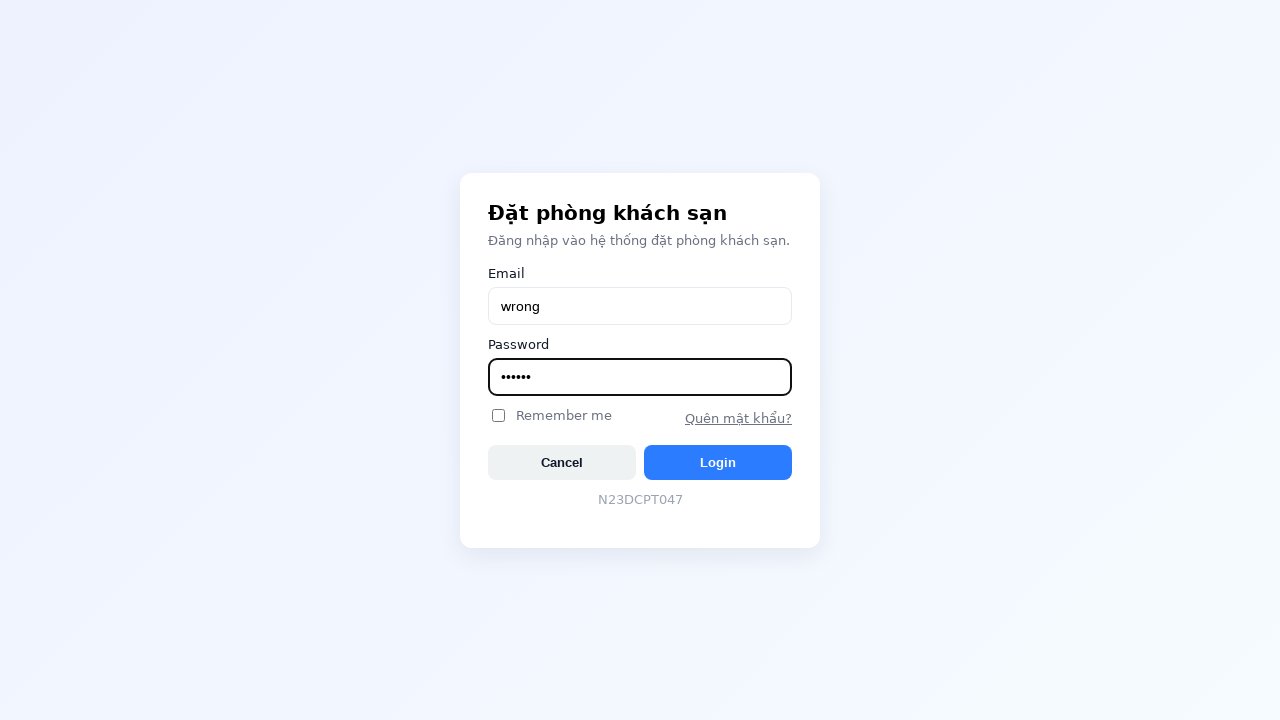

Clicked login button at (718, 462) on #btnLogin
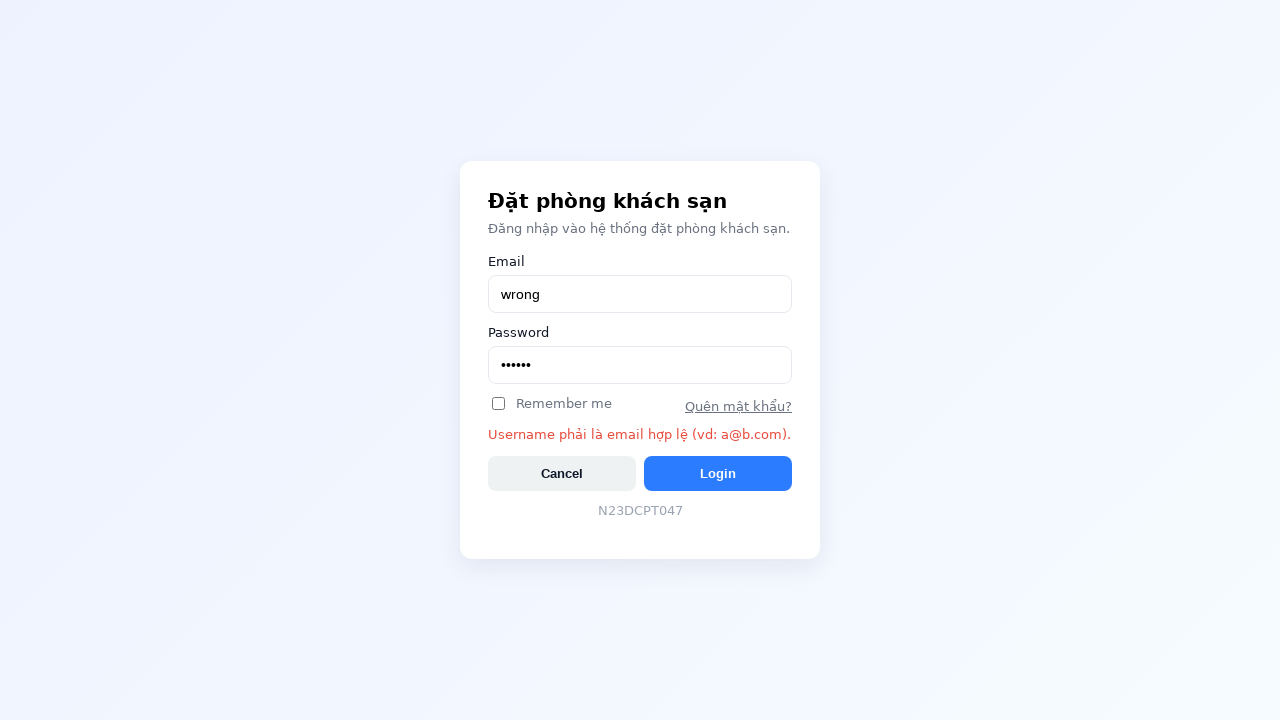

Error message element appeared
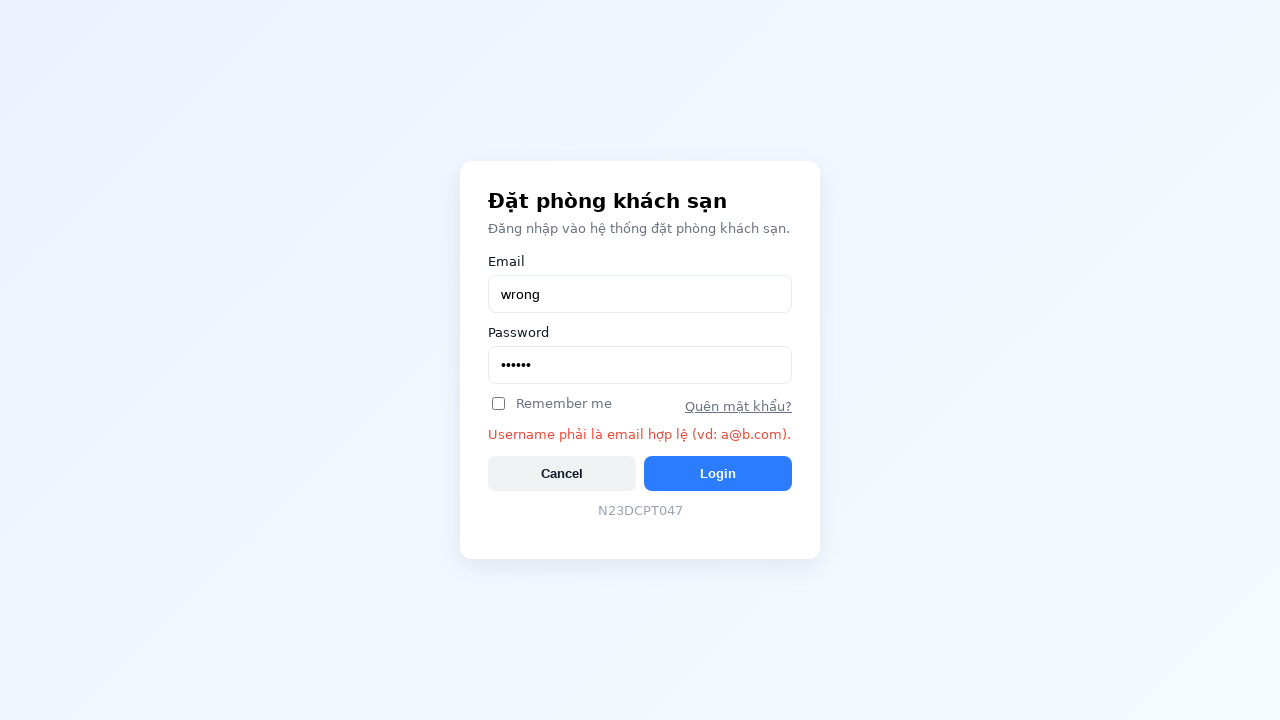

Retrieved error message text
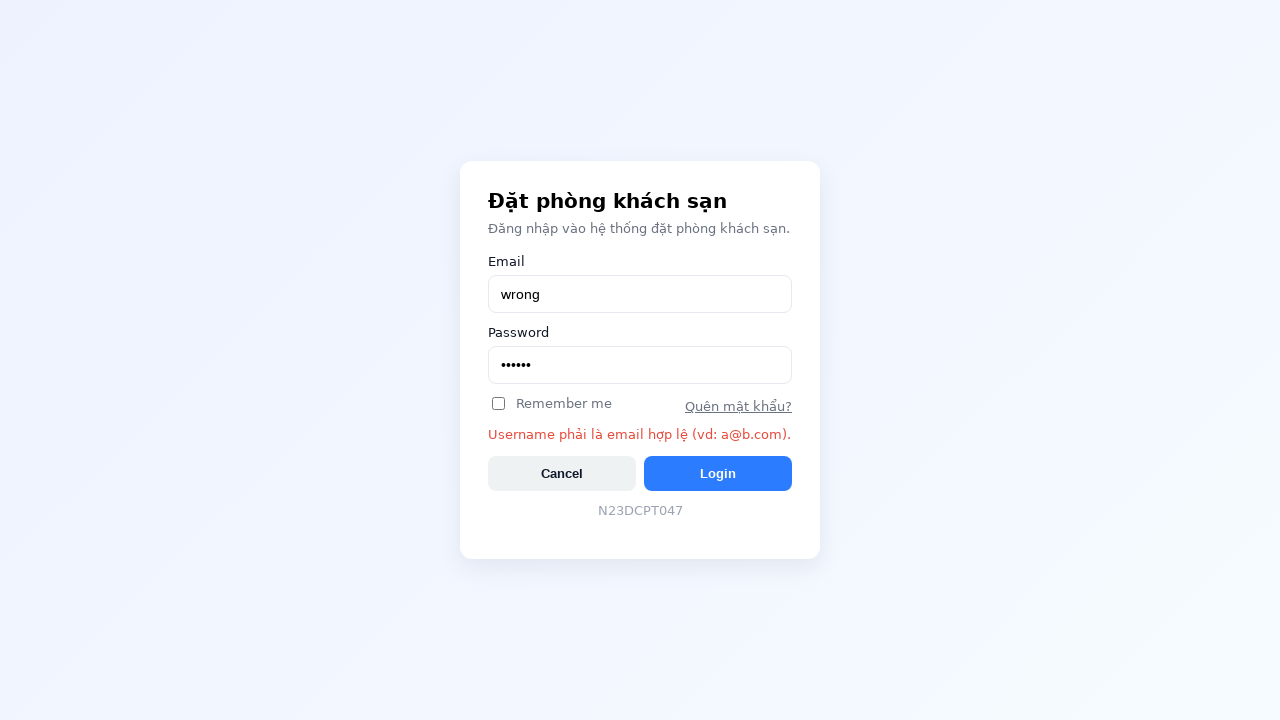

Verified error message contains 'email hợp lệ' text
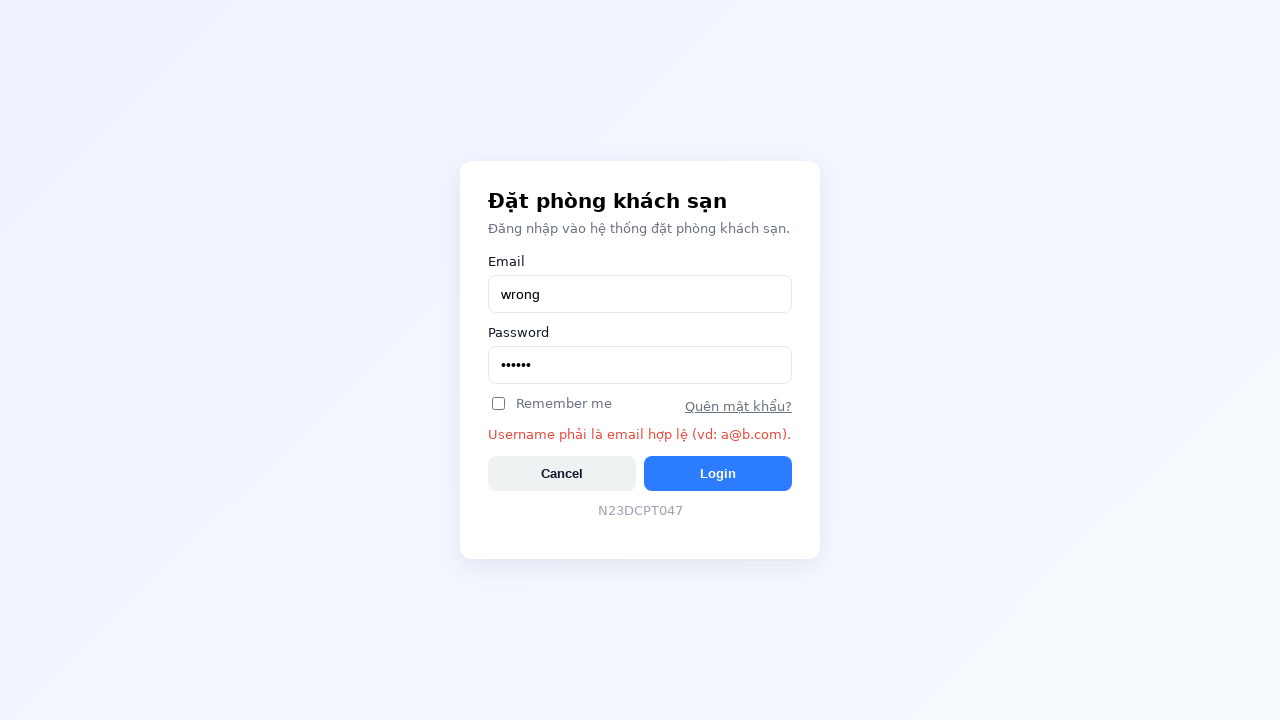

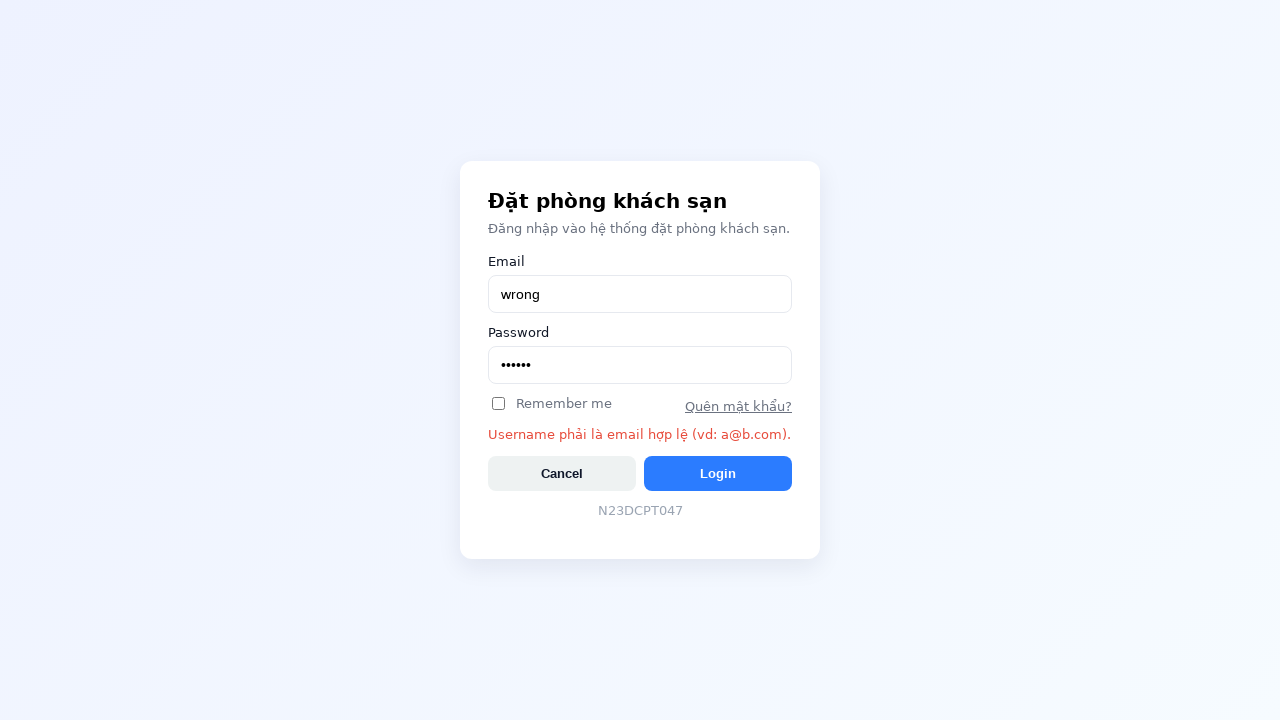